Tests HTML5 form validation messages on Safari browser by submitting empty and invalid email formats

Starting URL: https://warranty.rode.com/login

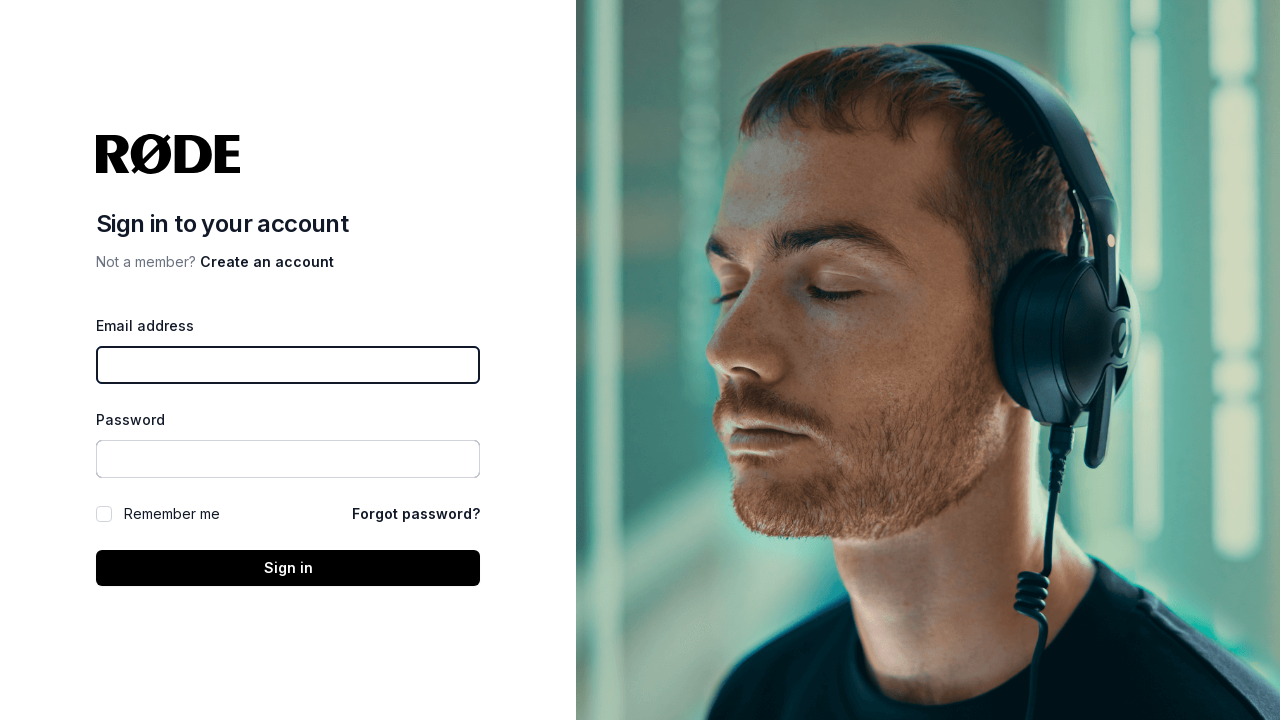

Clicked submit button with empty email field to trigger HTML5 validation at (288, 568) on button[type='submit']
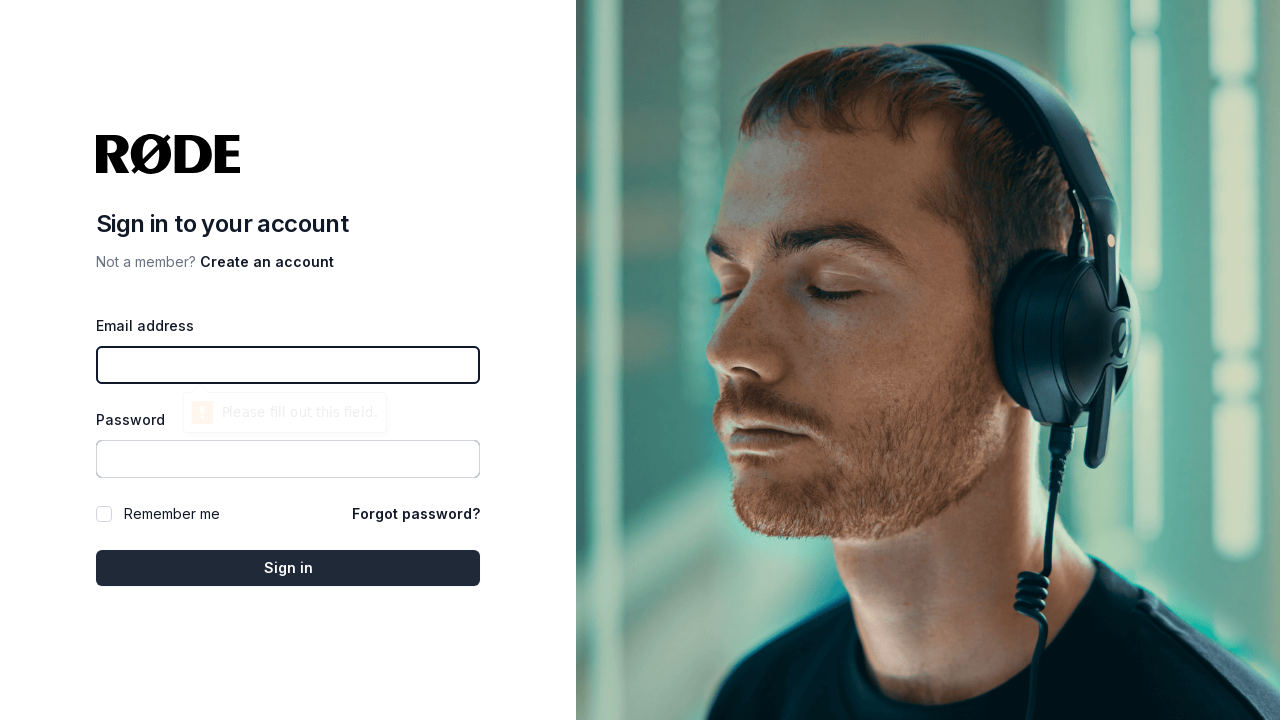

Filled email field with invalid format 'automation' (missing @ symbol) on input#email
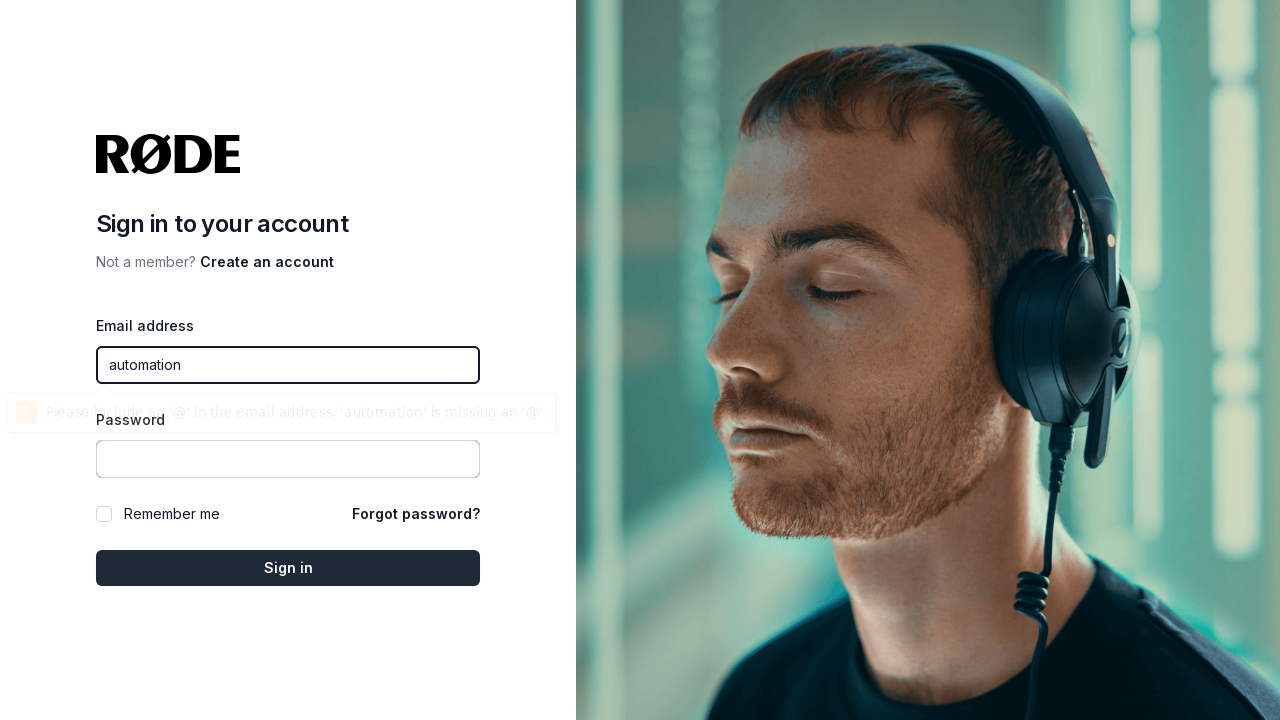

Clicked submit button with invalid email format (no @ symbol) at (288, 568) on button[type='submit']
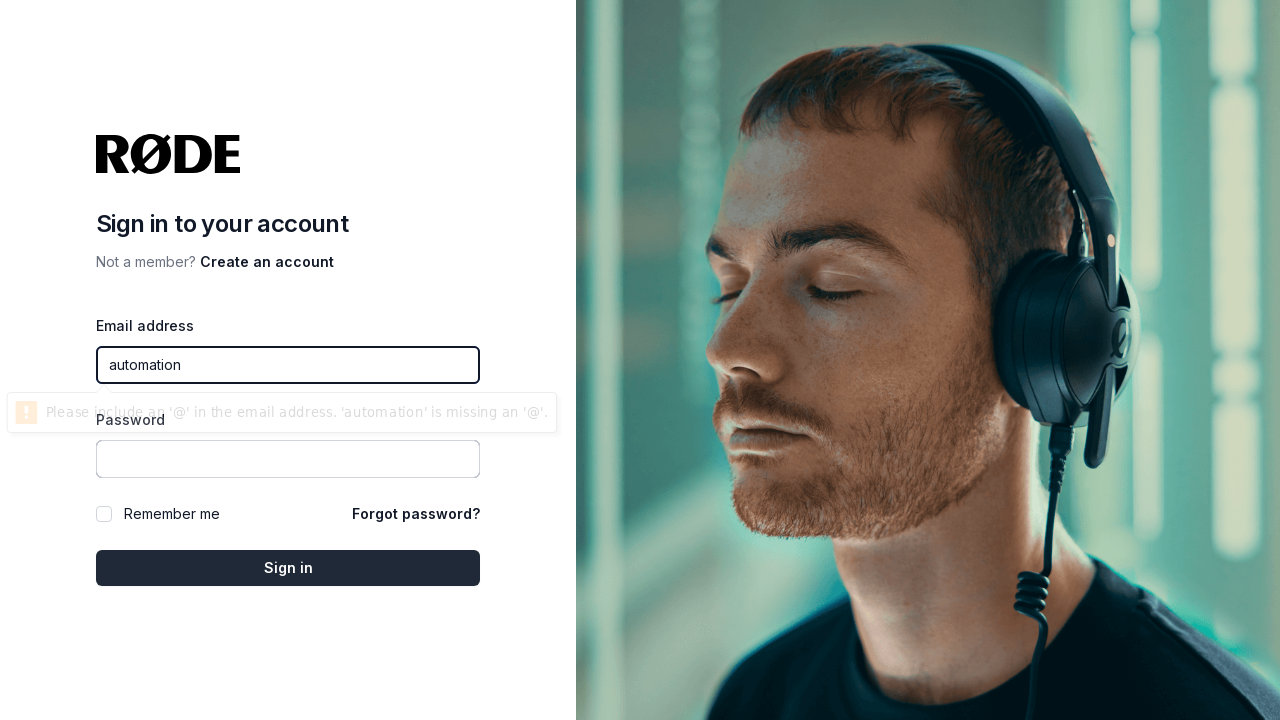

Filled email field with invalid format 'automation@#!' (special characters) on input#email
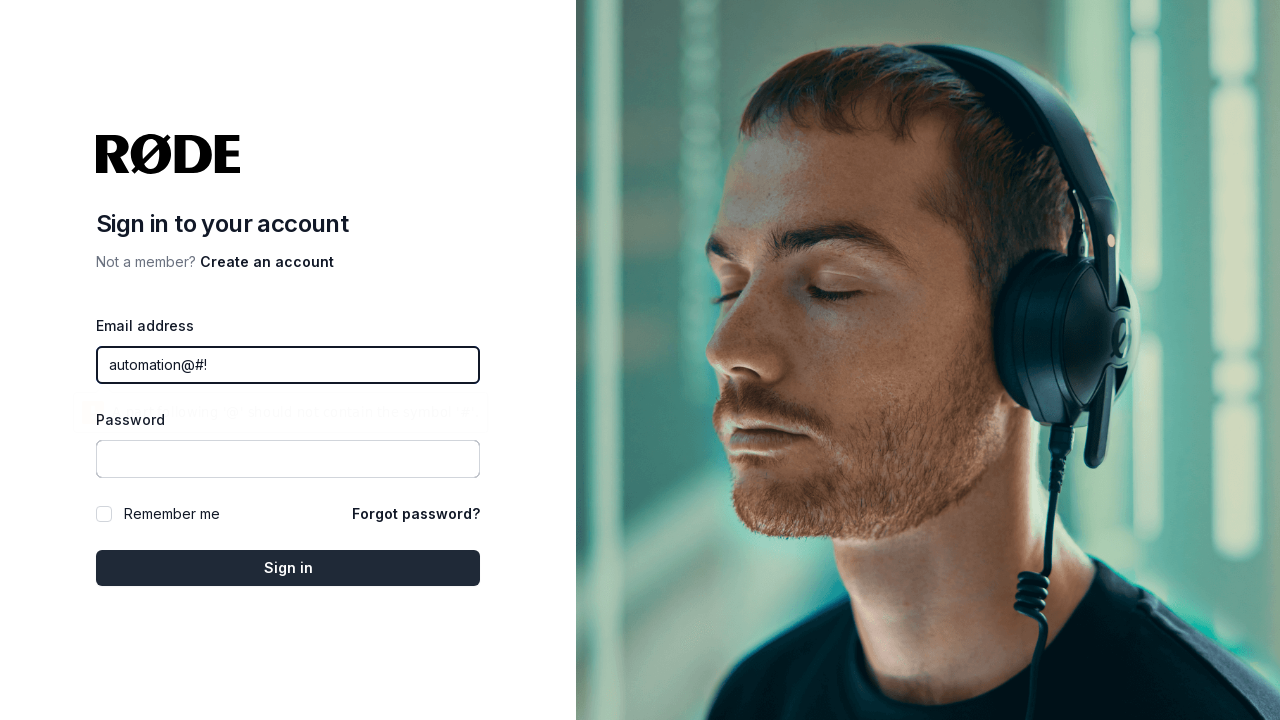

Clicked submit button with invalid email format (special characters) at (288, 568) on button[type='submit']
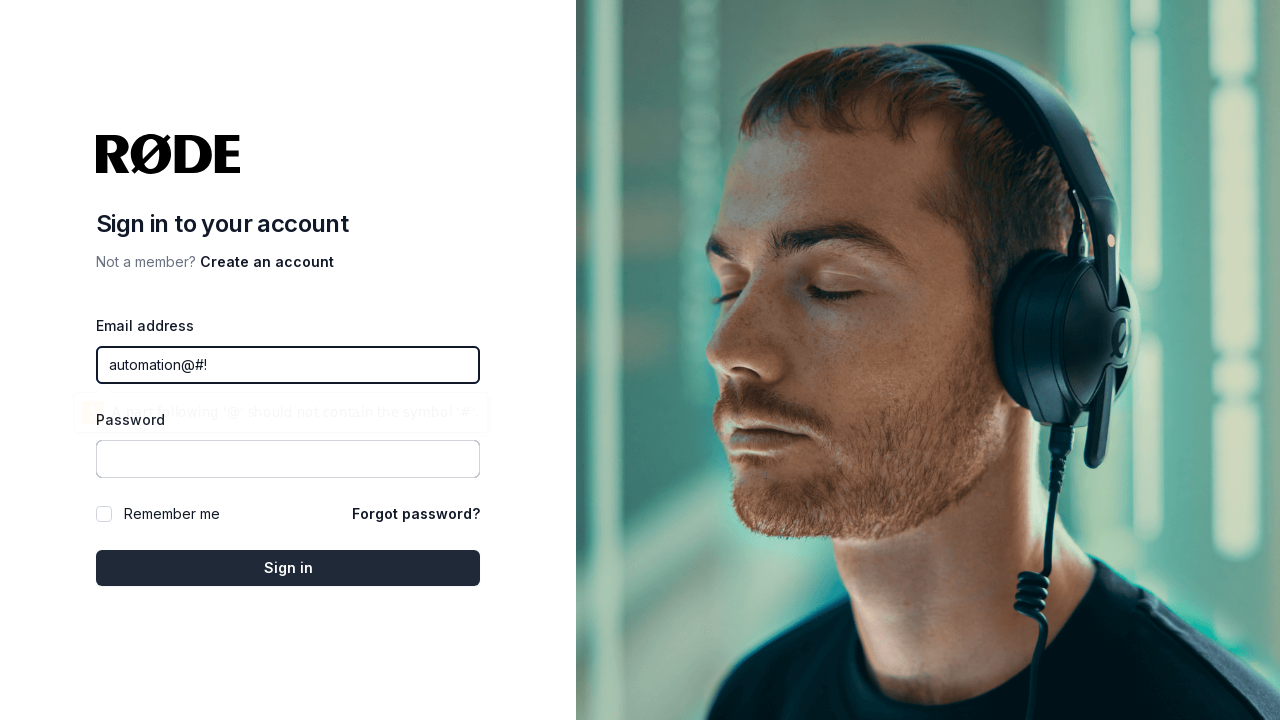

Filled email field with valid format 'automation@gmail.com' on input#email
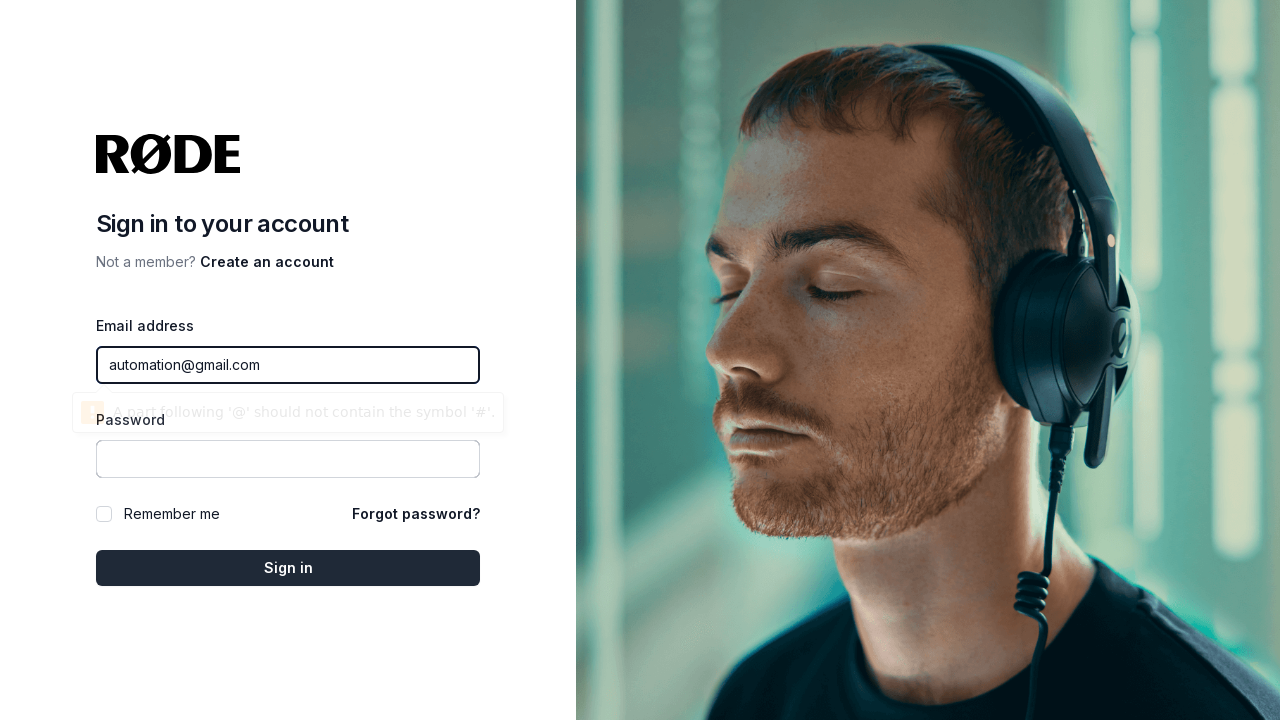

Clicked submit button with valid email format at (288, 568) on button[type='submit']
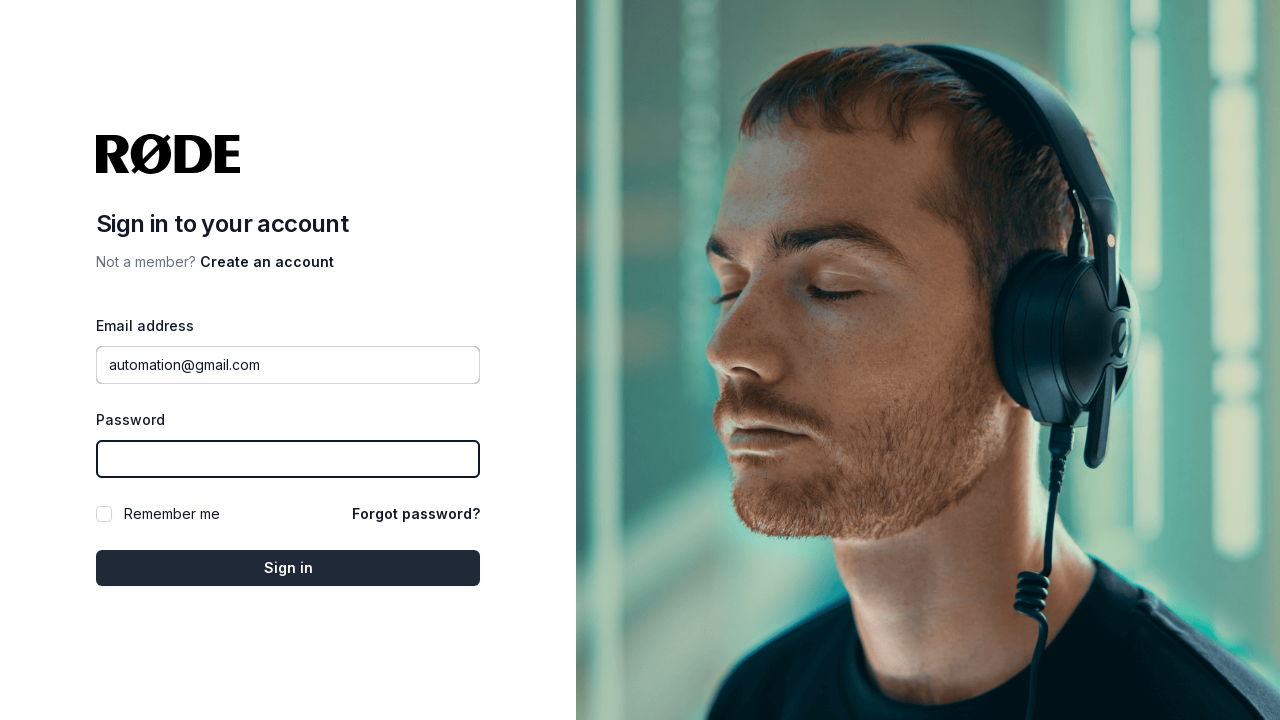

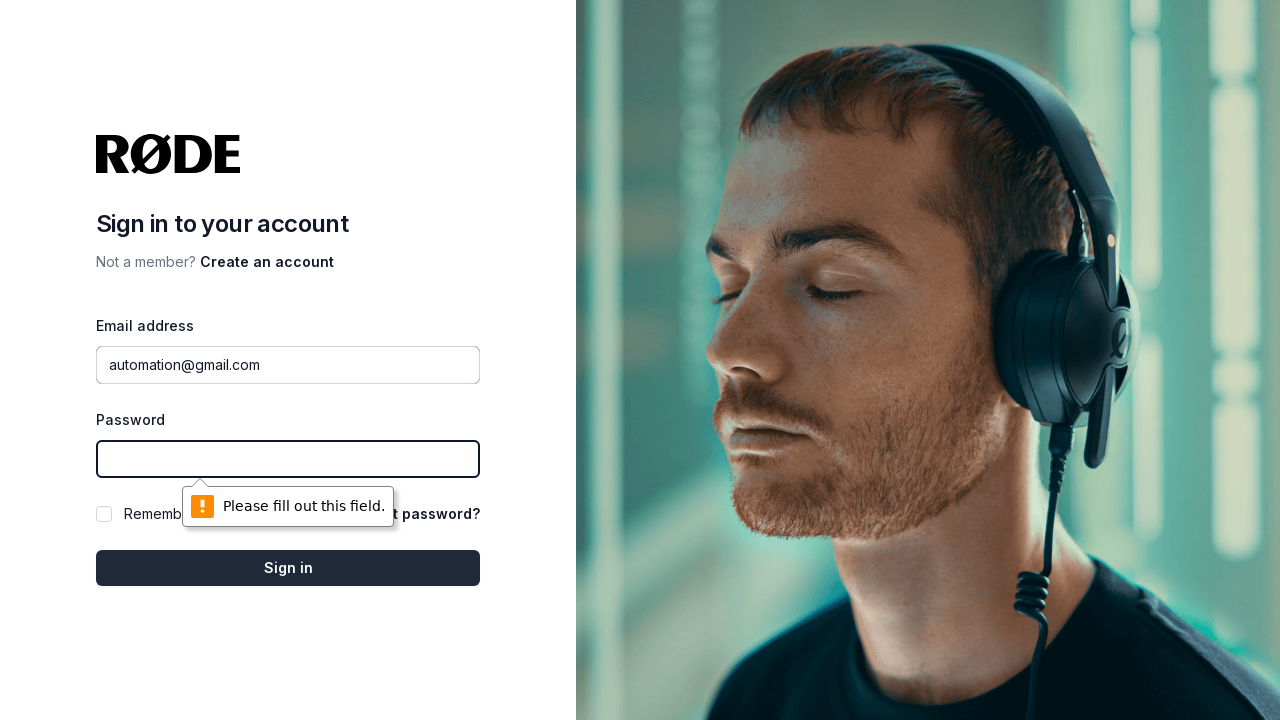